Navigates to DemoQA Elements page, clicks on Text Box menu item, and verifies that the Full Name input field is visible.

Starting URL: https://demoqa.com/elements

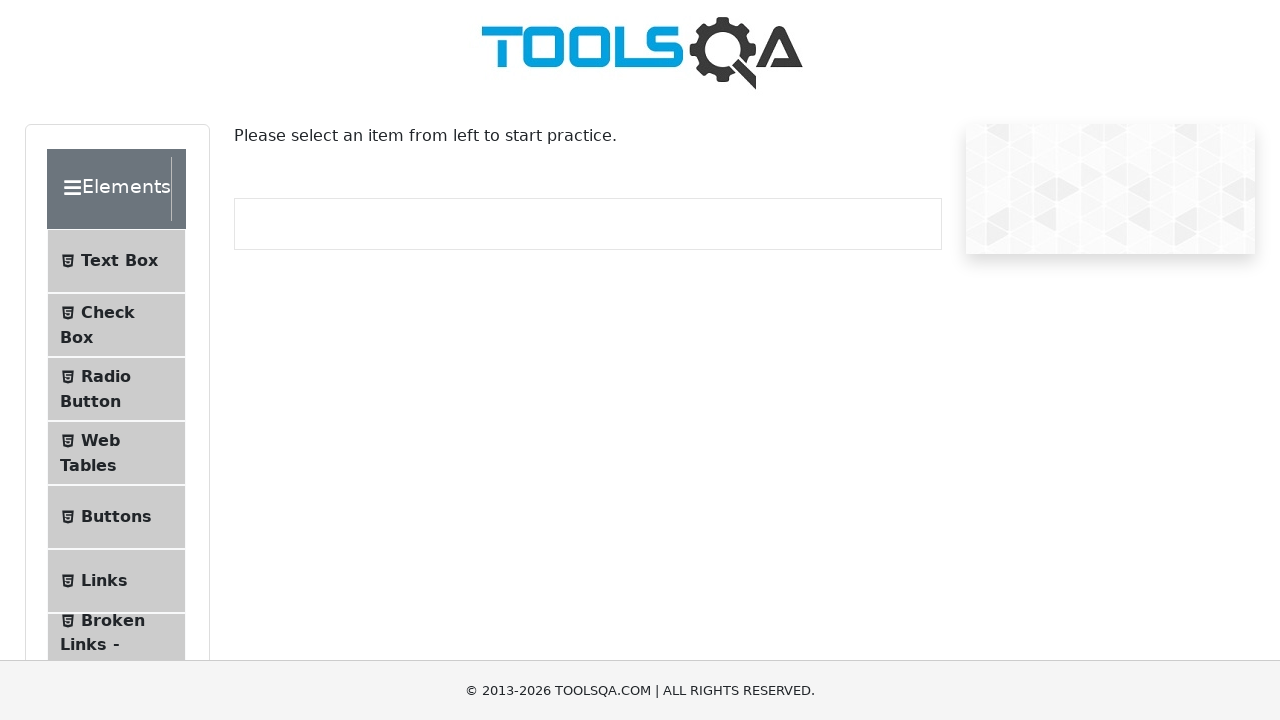

Text Box menu item is visible
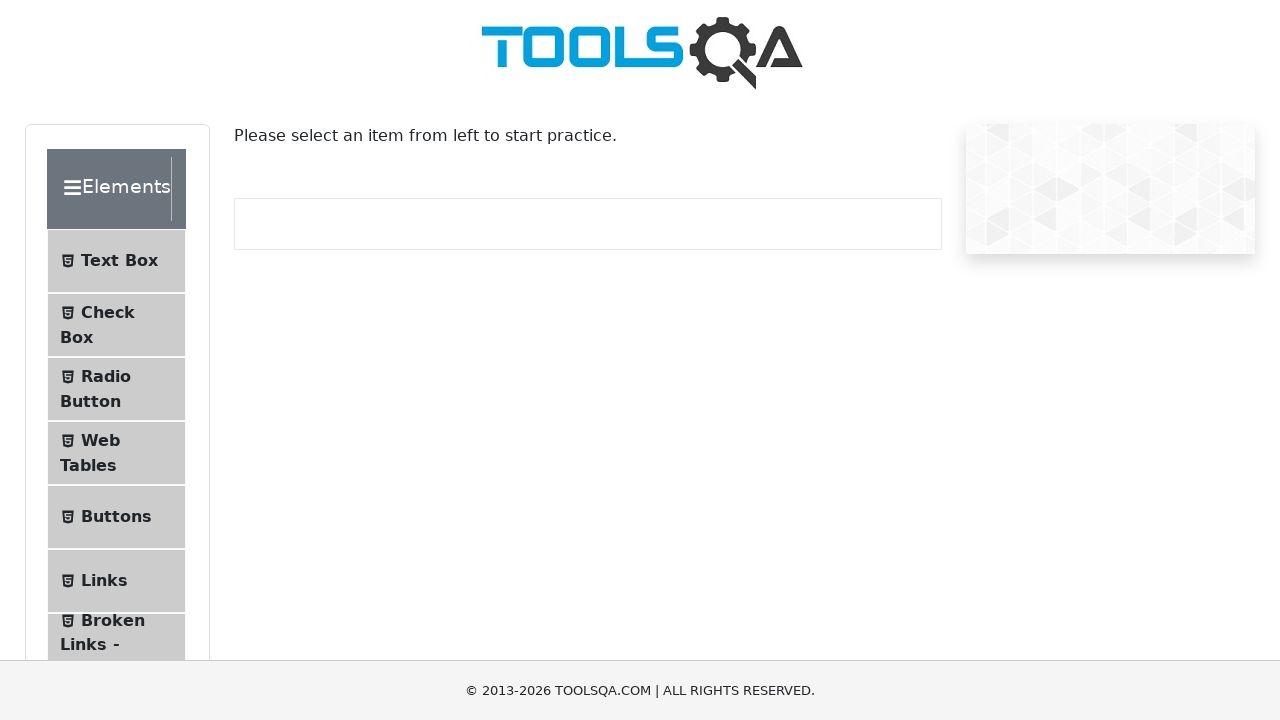

Clicked on Text Box menu item at (119, 261) on internal:text="Text Box"i
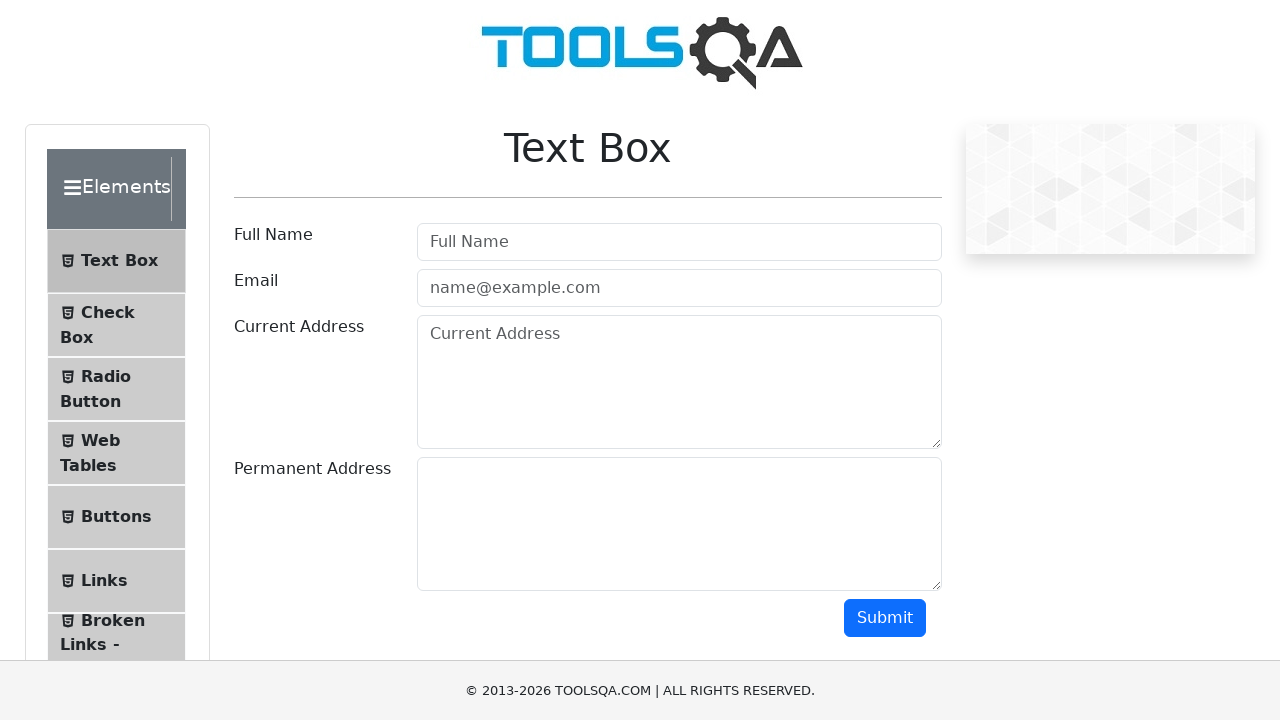

Navigated to Text Box page (https://demoqa.com/text-box)
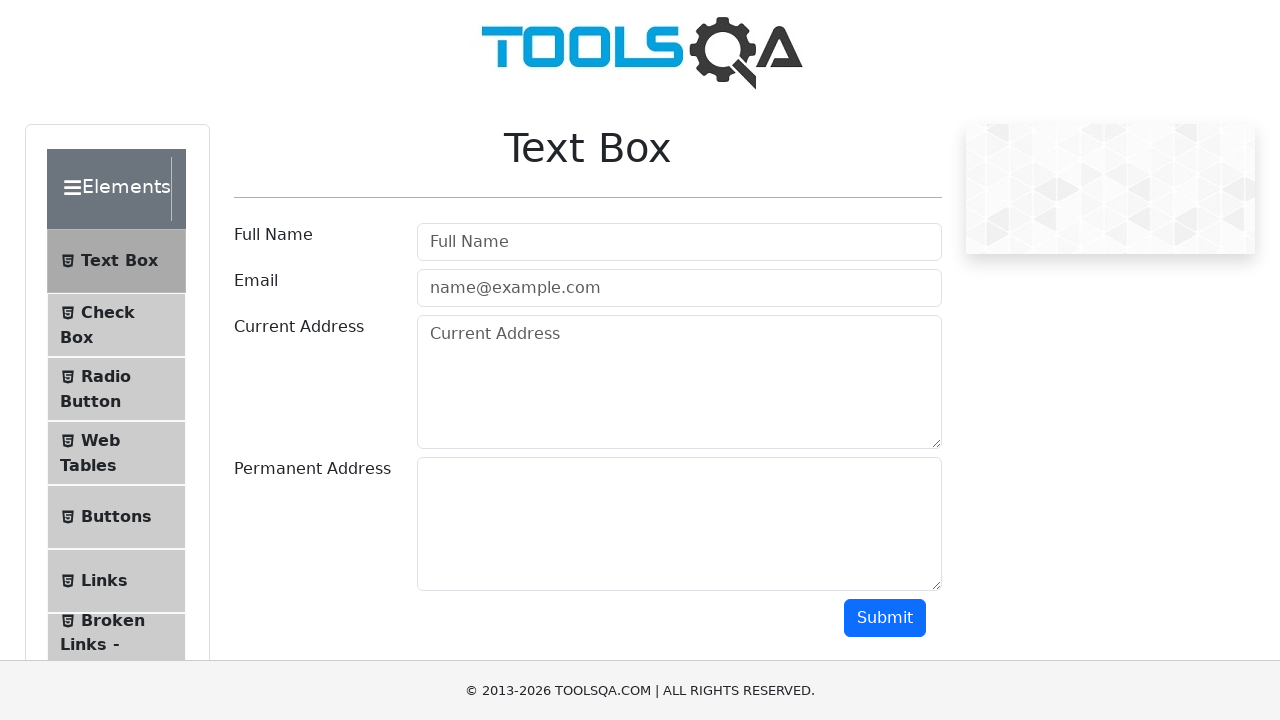

Full Name input field is visible and ready
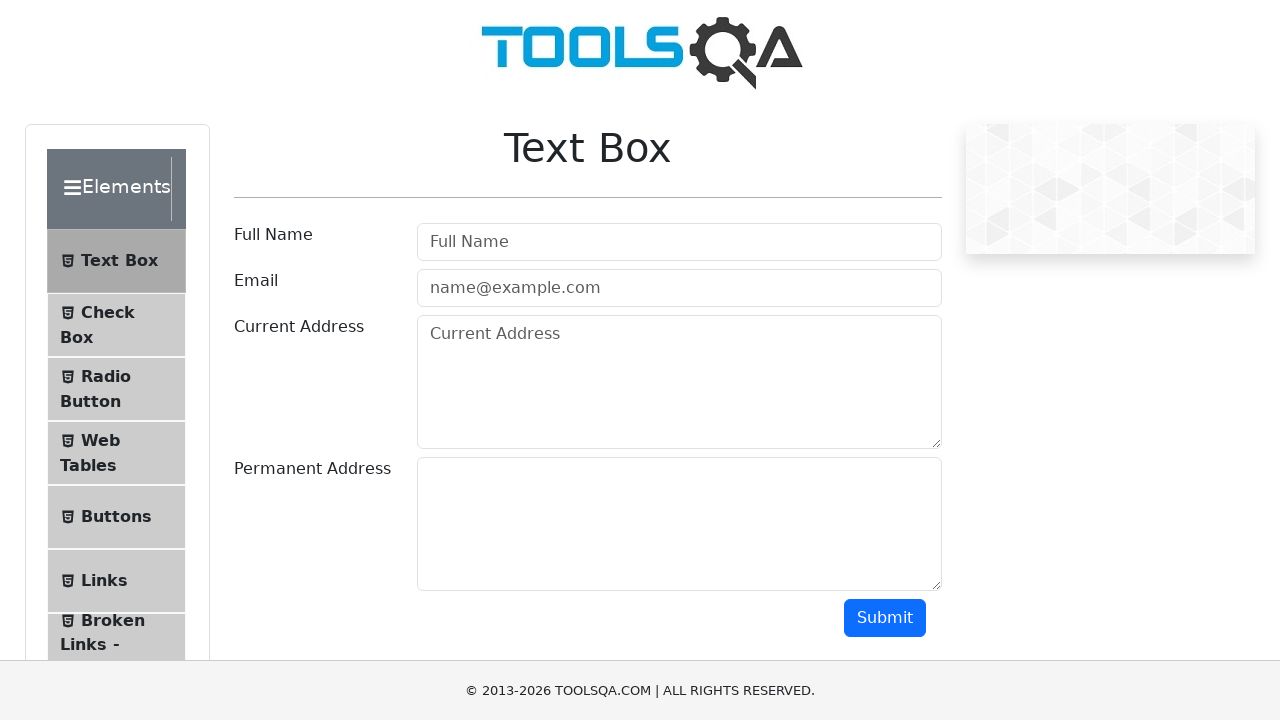

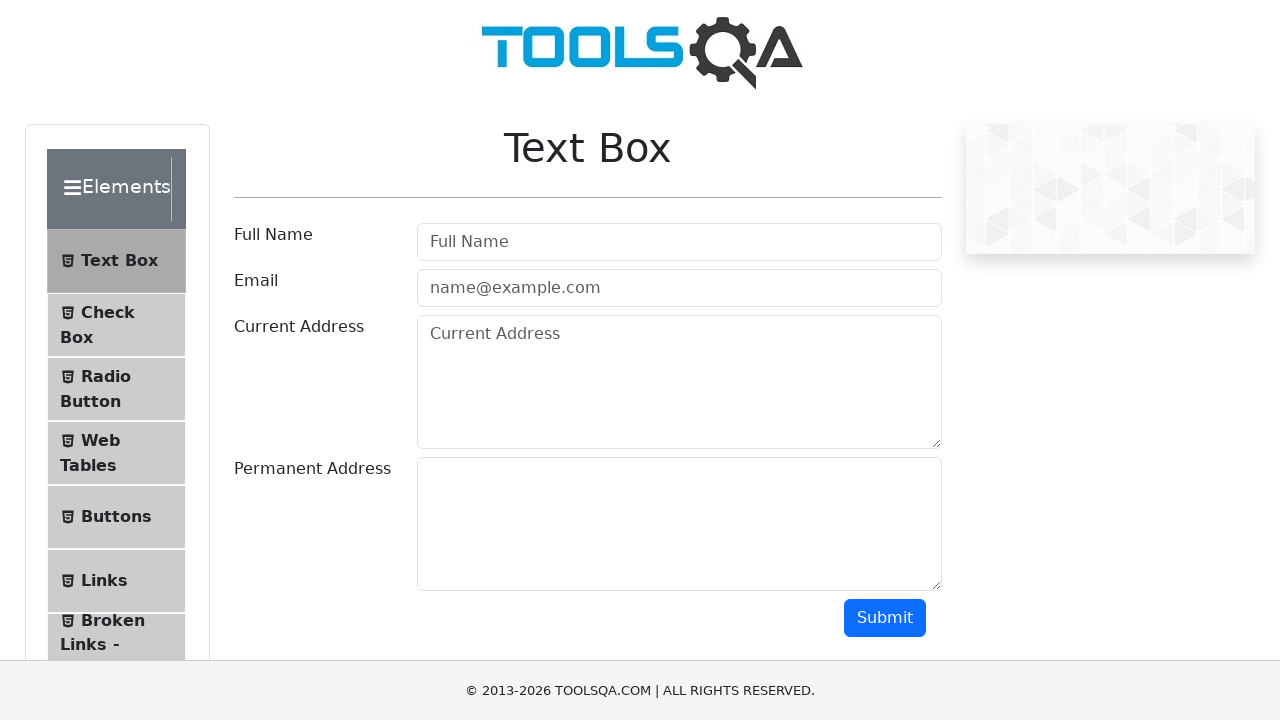